Tests that todo data persists after page reload

Starting URL: https://demo.playwright.dev/todomvc

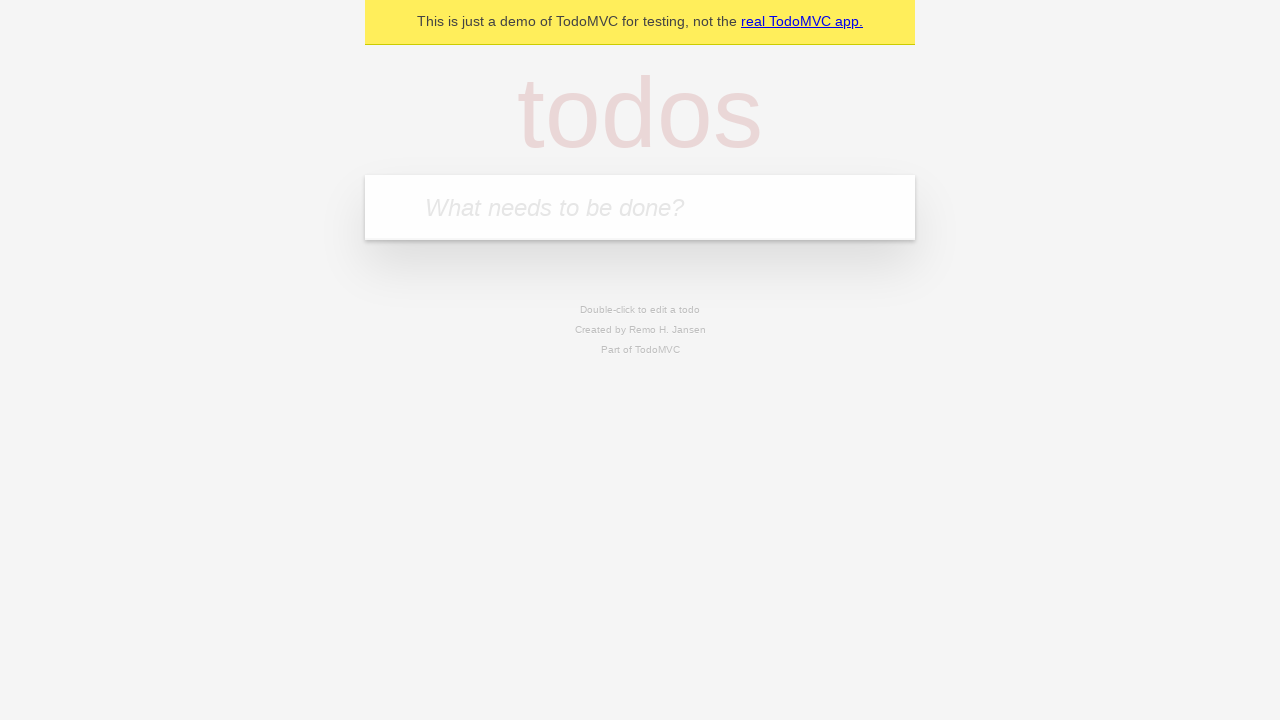

Filled todo input with 'buy some cheese' on internal:attr=[placeholder="What needs to be done?"i]
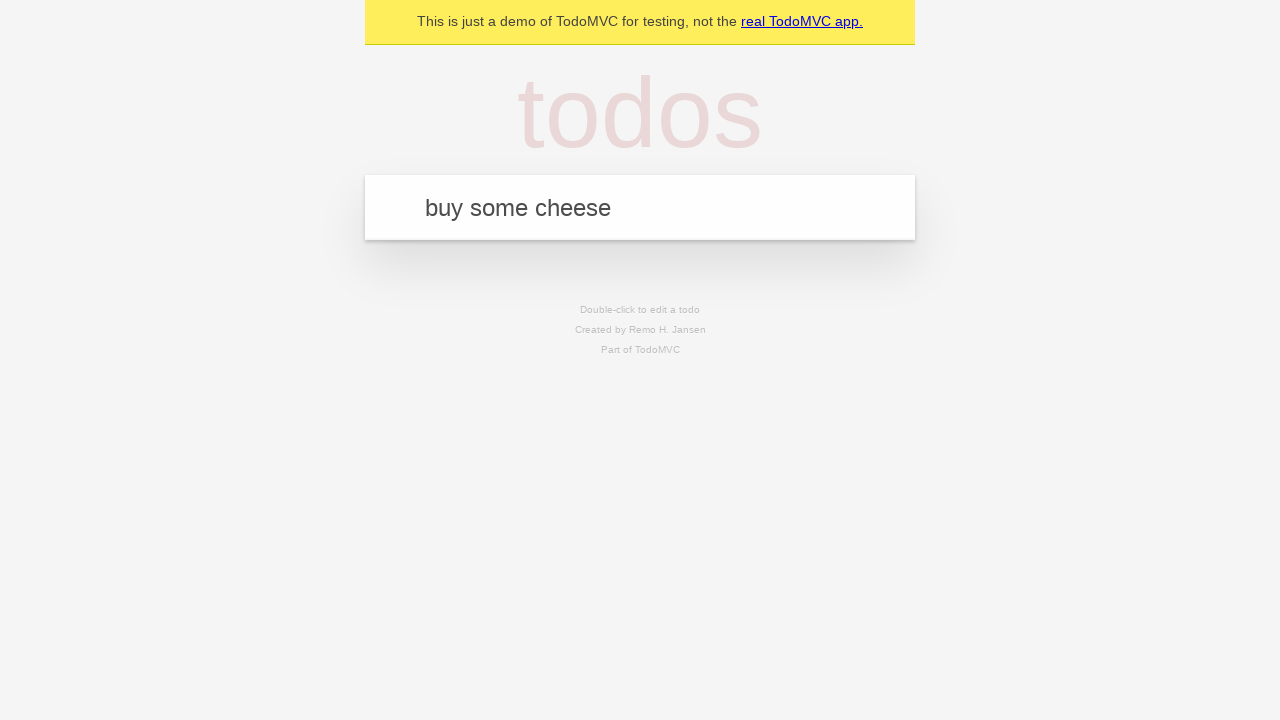

Pressed Enter to create todo 'buy some cheese' on internal:attr=[placeholder="What needs to be done?"i]
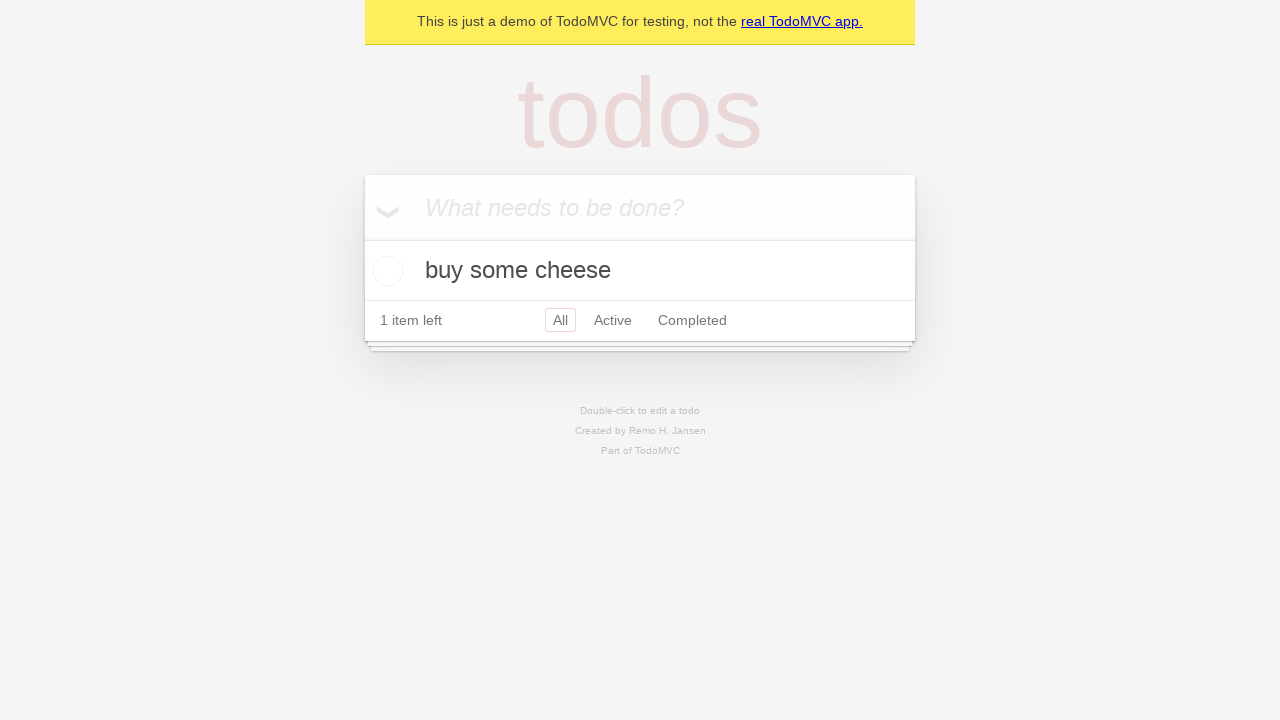

Filled todo input with 'feed the cat' on internal:attr=[placeholder="What needs to be done?"i]
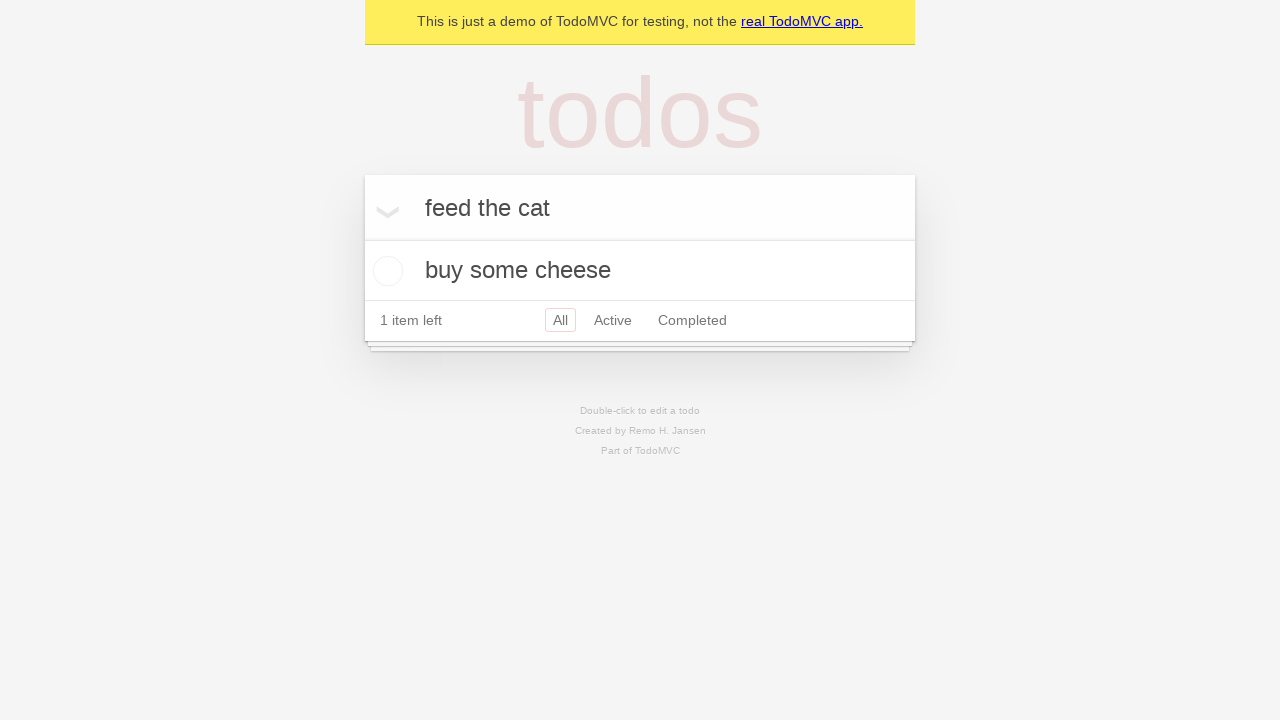

Pressed Enter to create todo 'feed the cat' on internal:attr=[placeholder="What needs to be done?"i]
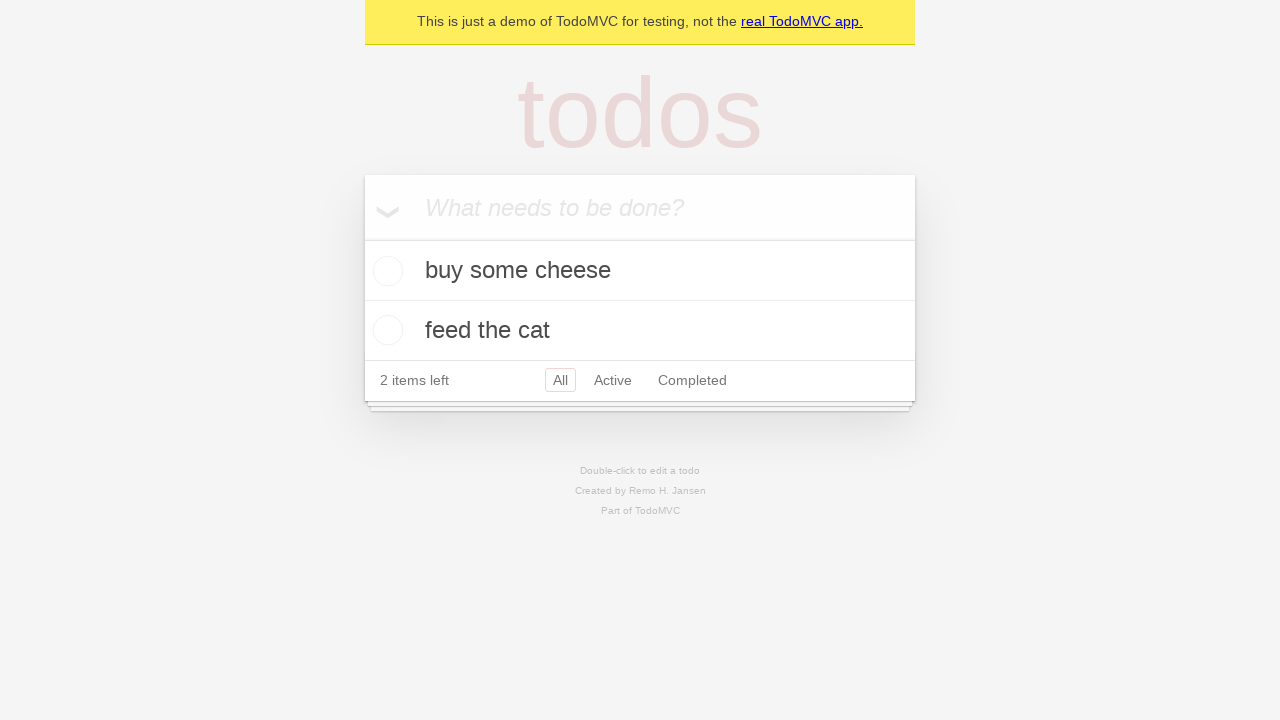

Waited for 2 todo items to appear
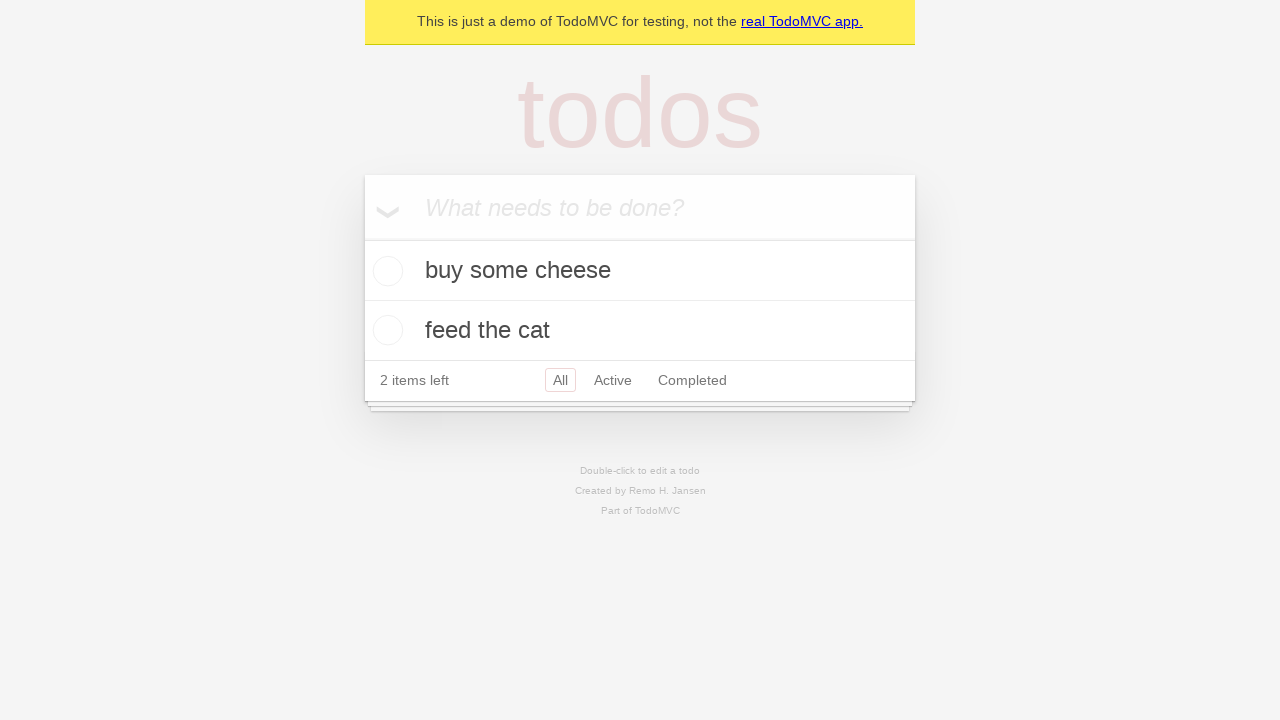

Retrieved all todo items
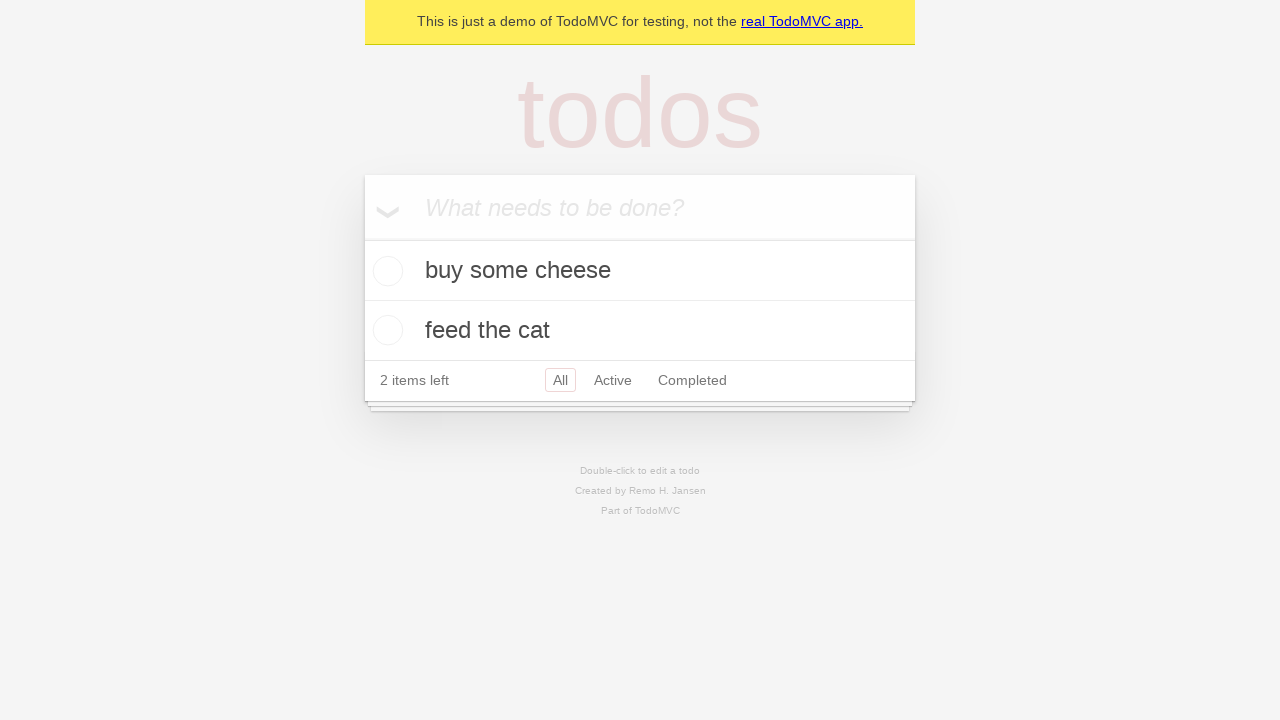

Got checkbox for first todo item
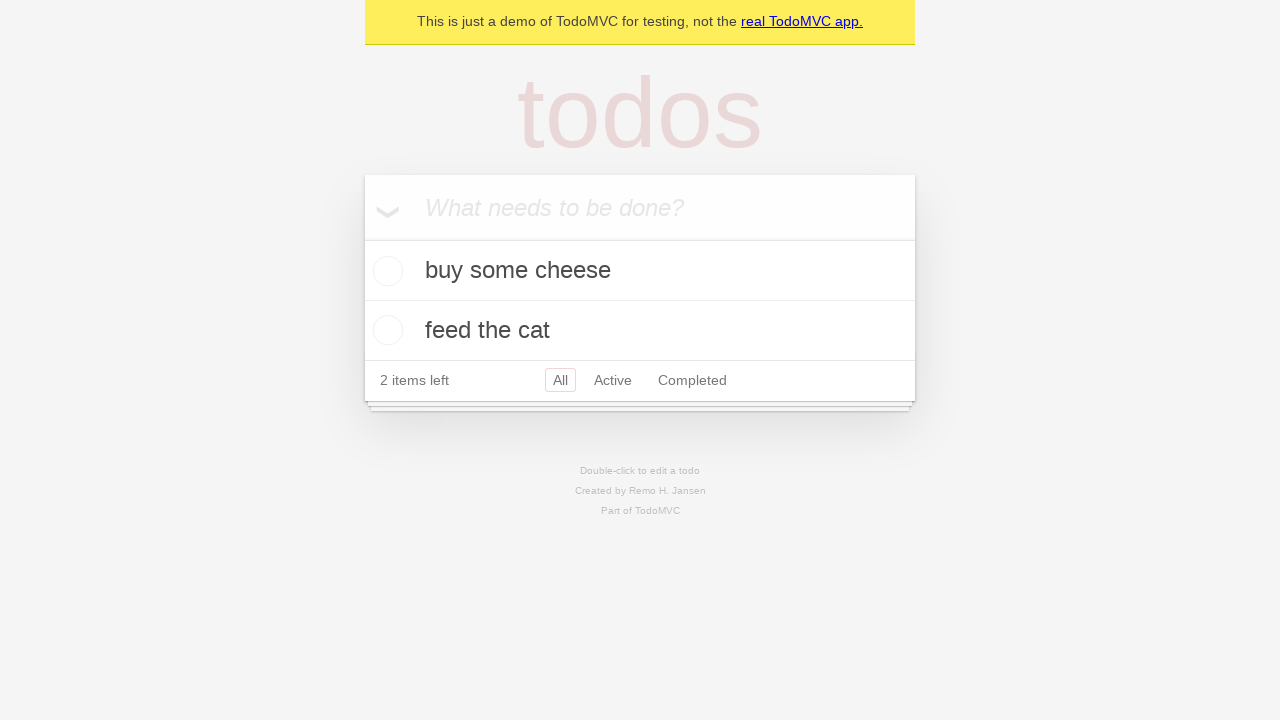

Checked the first todo item at (385, 271) on internal:testid=[data-testid="todo-item"s] >> nth=0 >> internal:role=checkbox
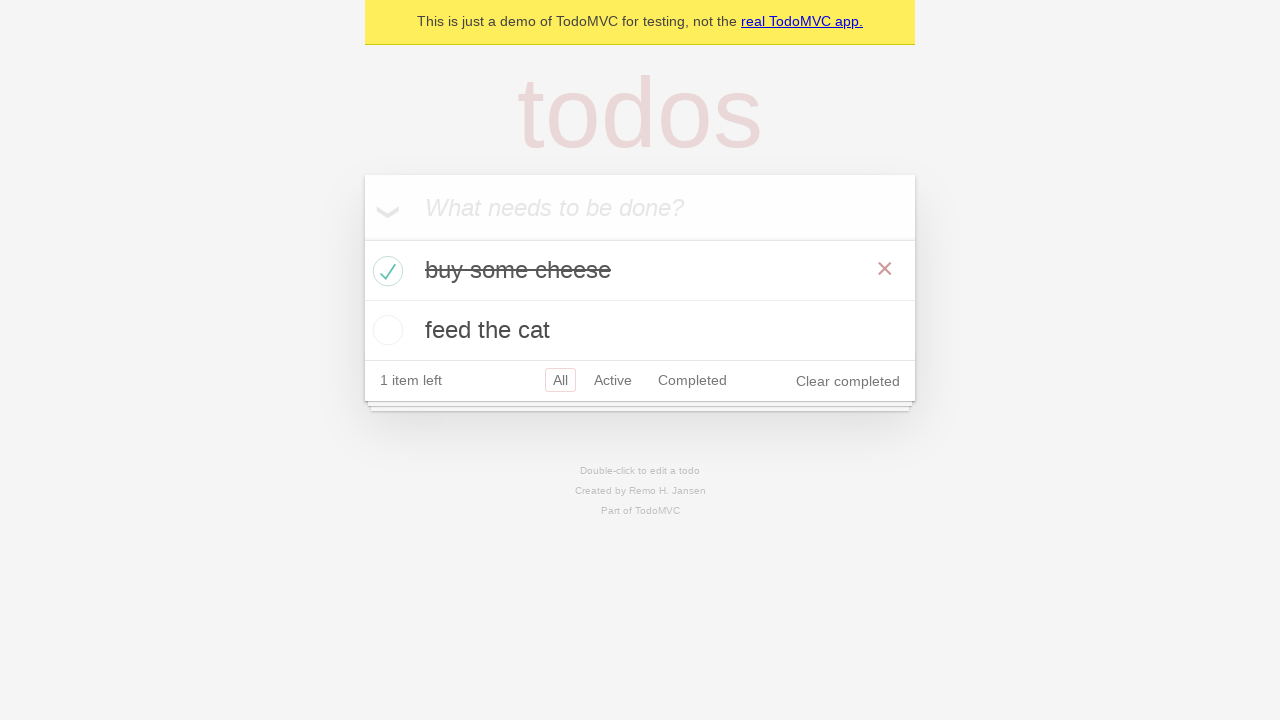

Reloaded the page
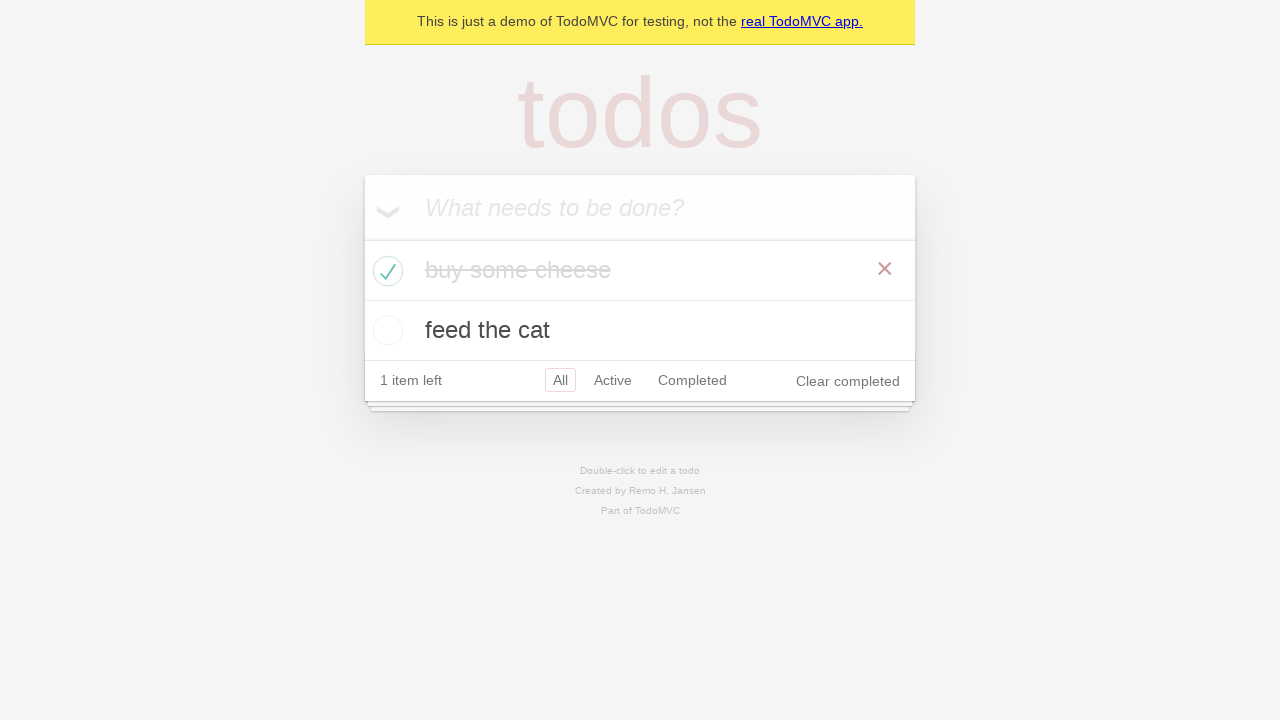

Waited for todo items to persist and load from storage after page reload
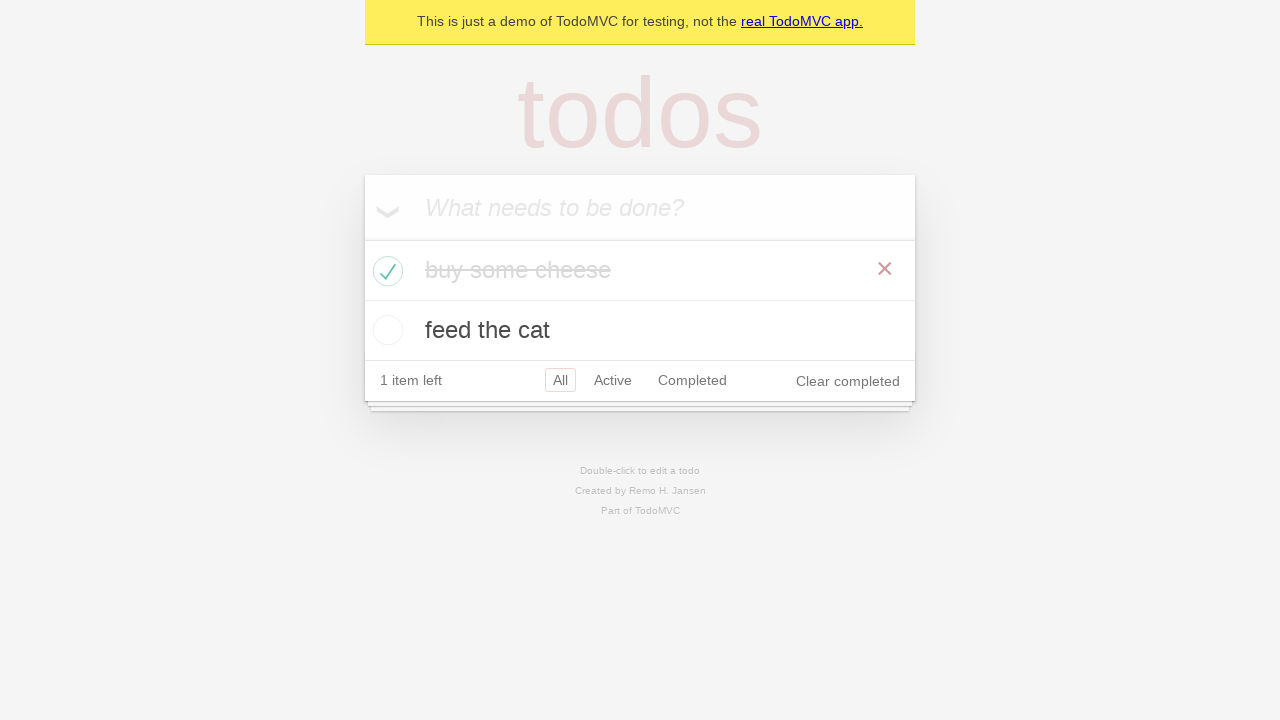

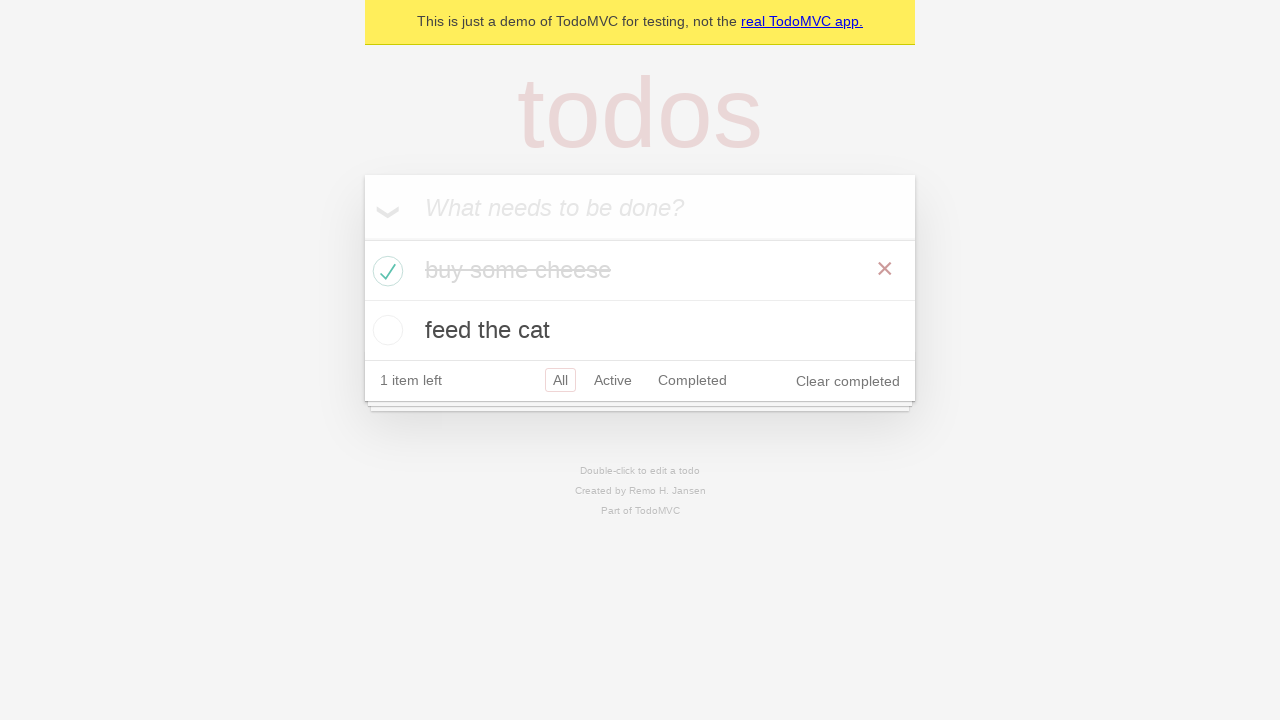